Tests a calendar date picker by selecting a specific date (September 21, 2026) through year, month, and day navigation, then verifies the selected date is correctly displayed.

Starting URL: https://rahulshettyacademy.com/seleniumPractise/#/offers

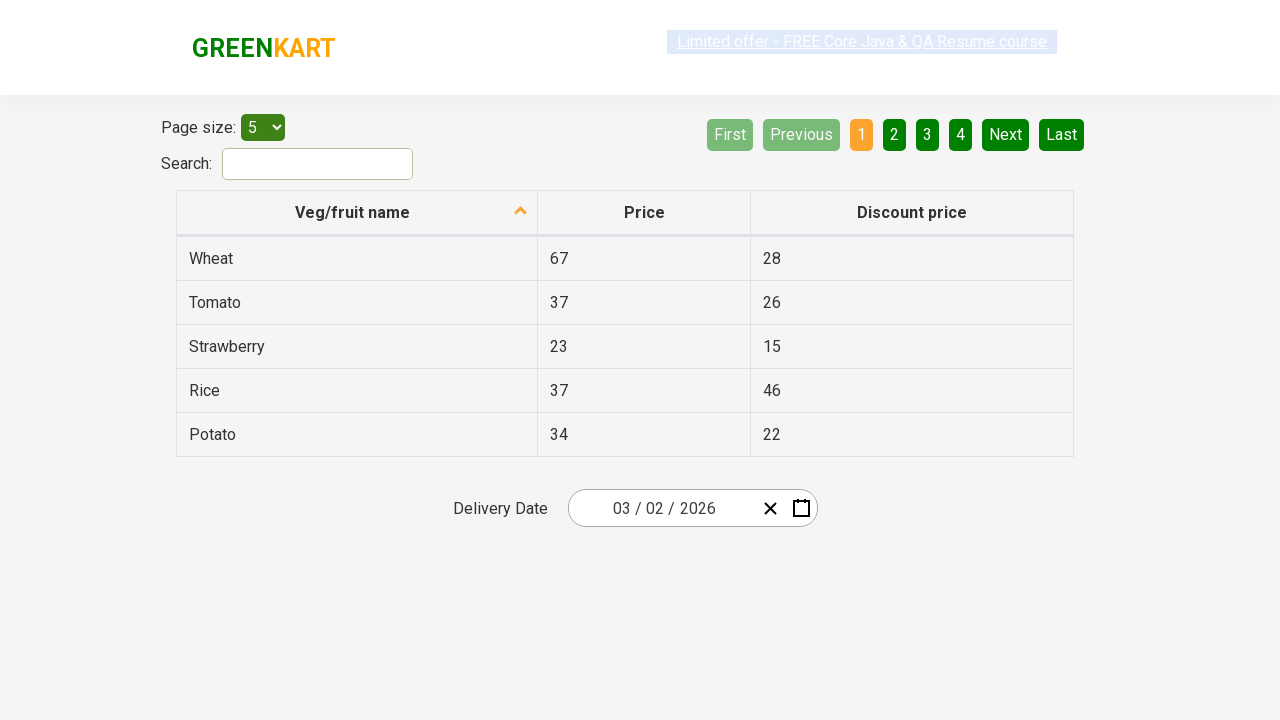

Clicked on date picker input group to open calendar at (662, 508) on .react-date-picker__inputGroup
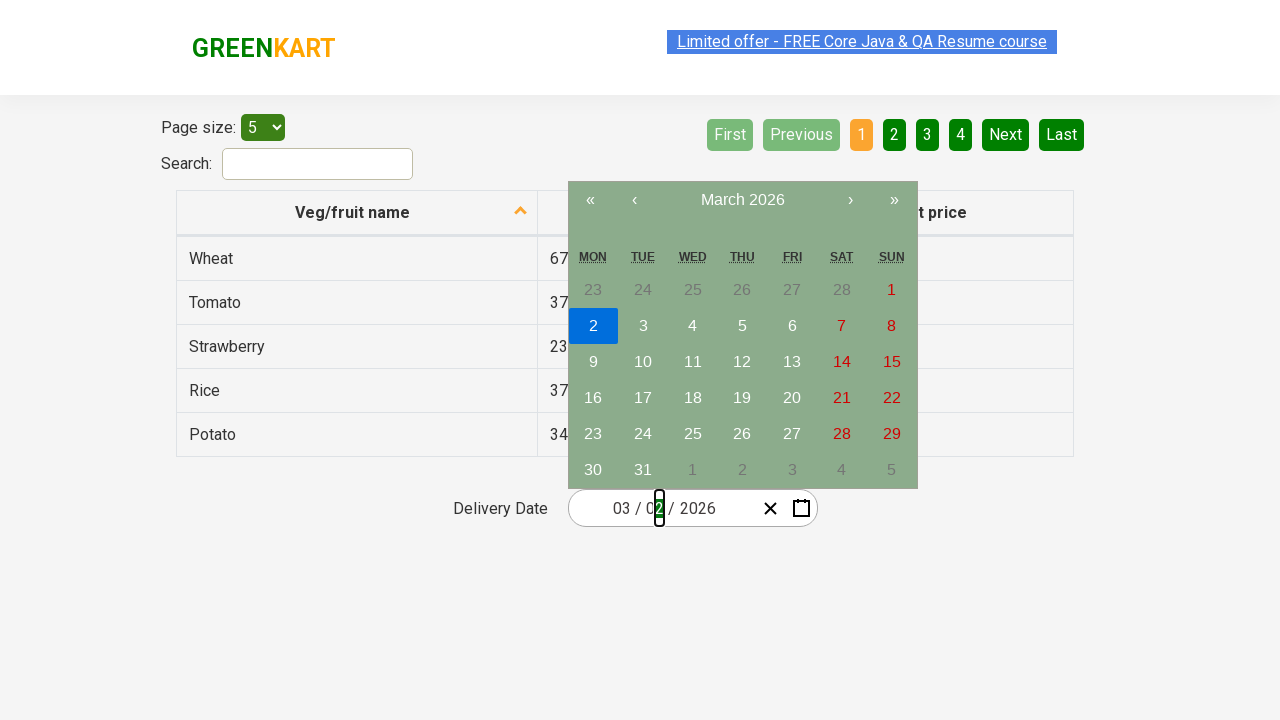

Clicked navigation label to navigate to month view at (742, 200) on .react-calendar__navigation__label
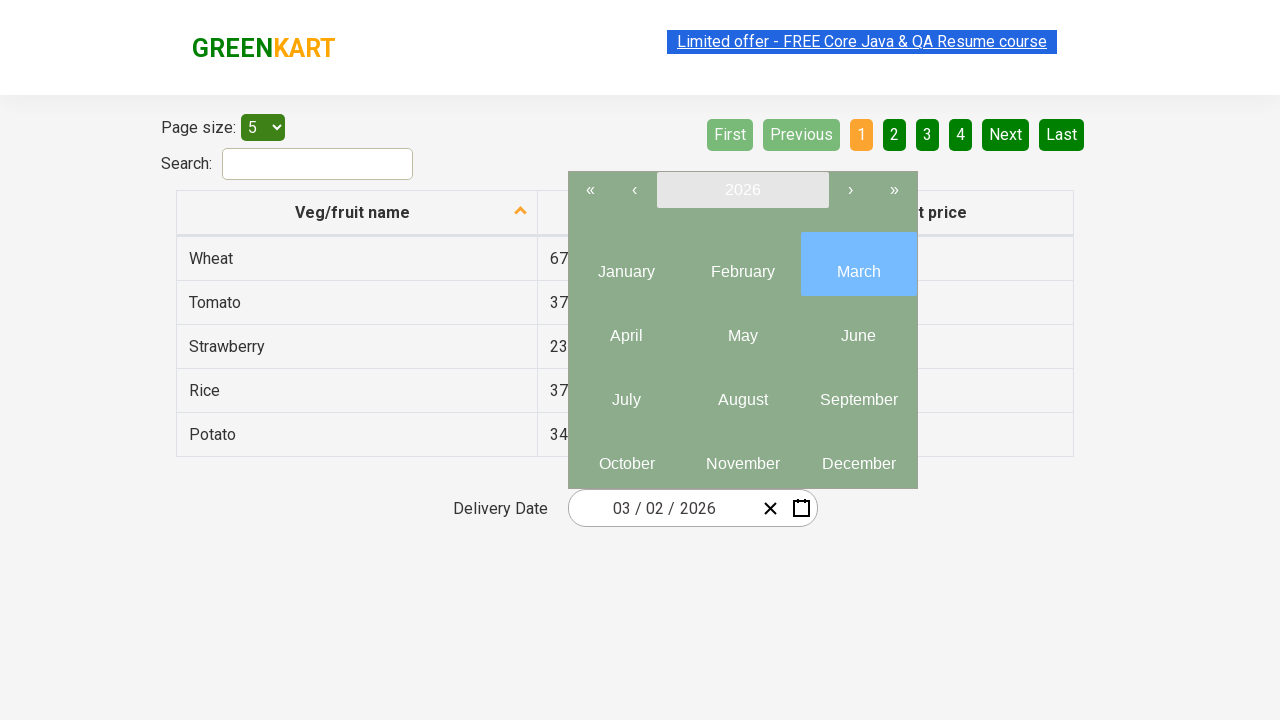

Clicked navigation label again to navigate to year view at (742, 190) on .react-calendar__navigation__label
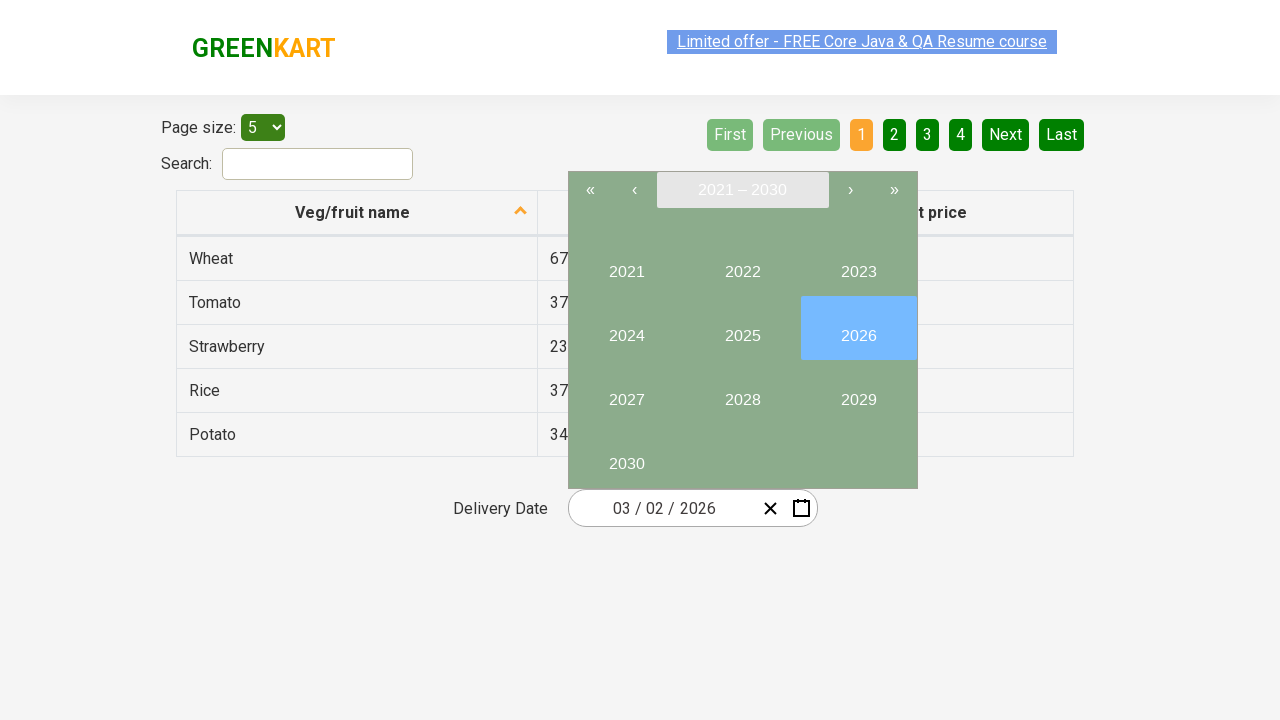

Waited for year view to load
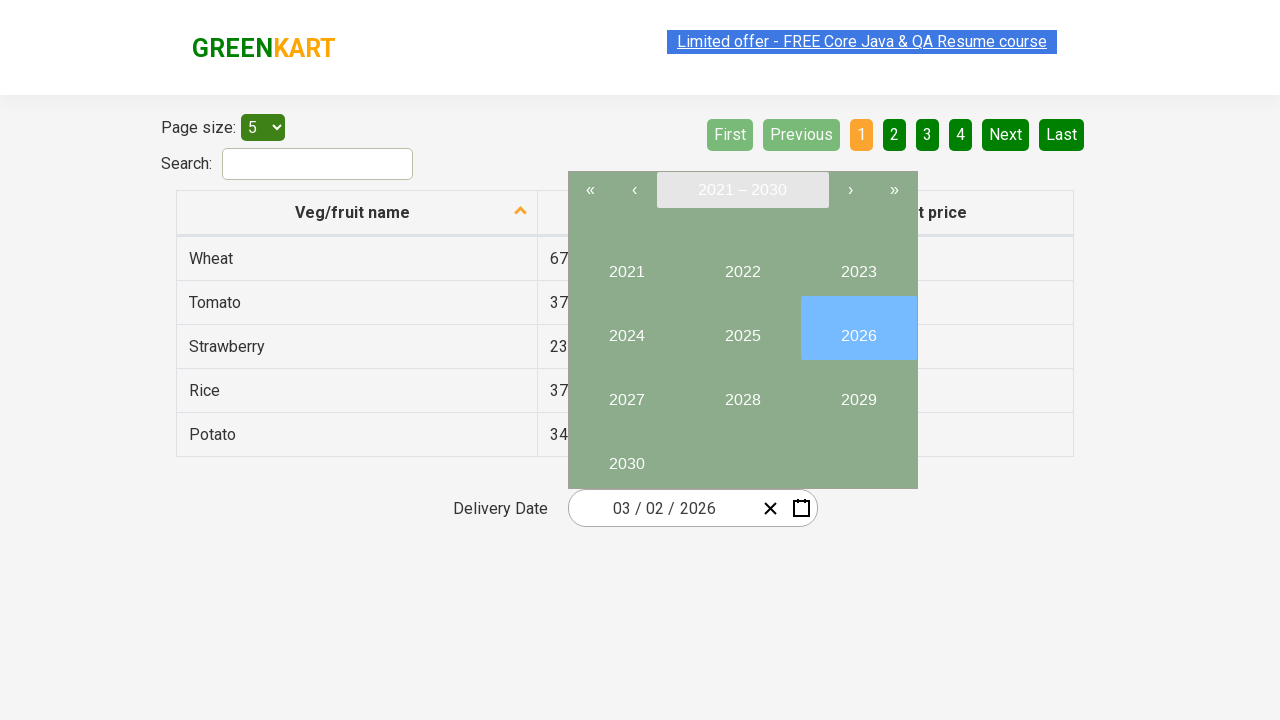

Selected target year 2026 at (858, 328) on //button[text()='2026']
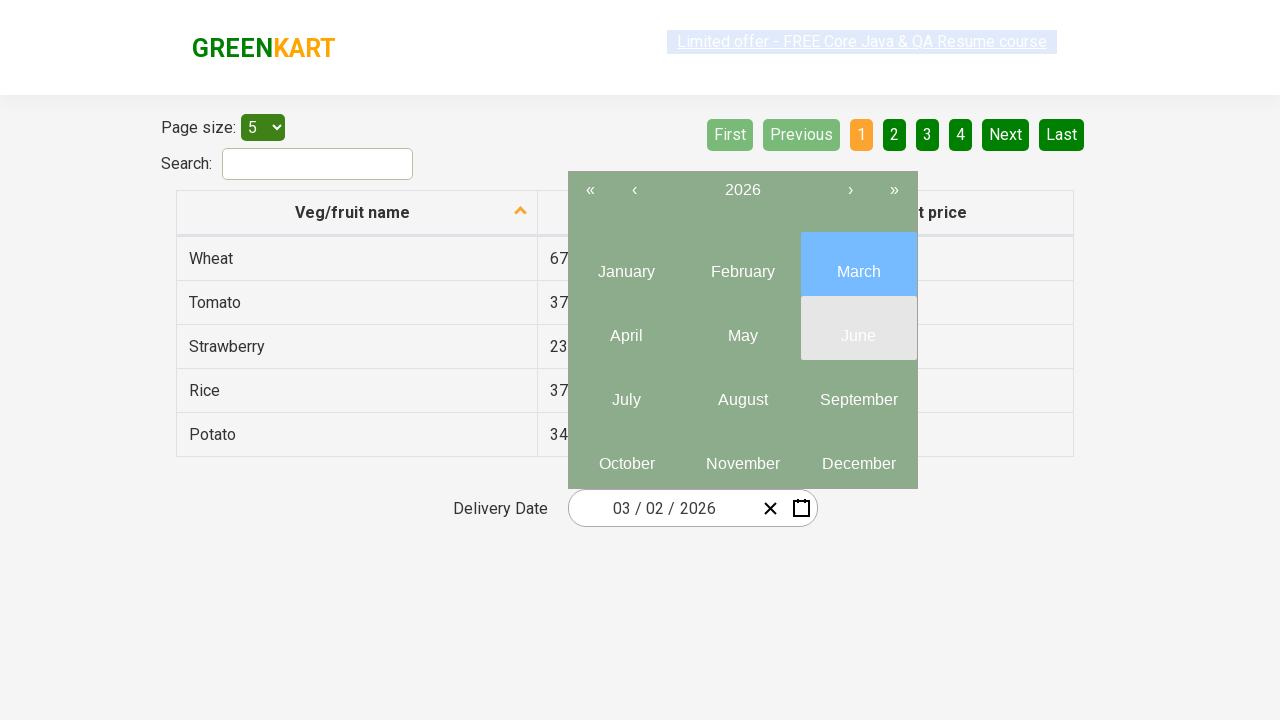

Waited for month view to load
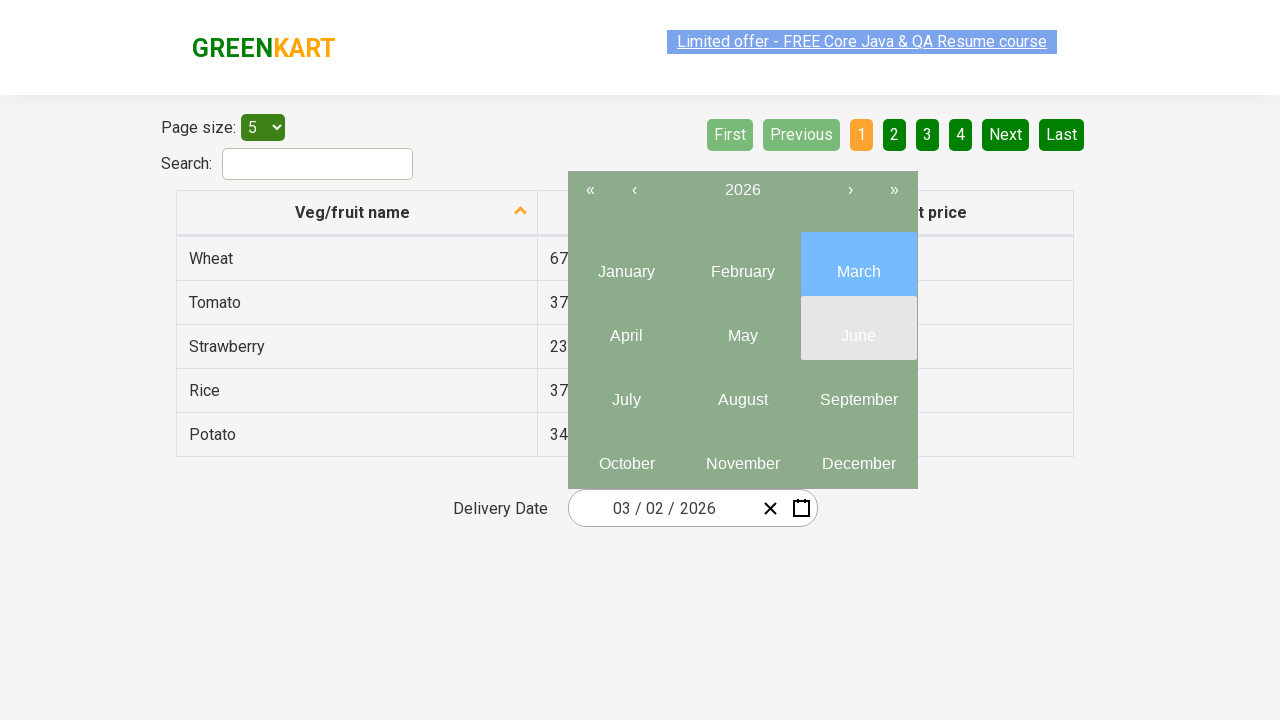

Selected target month 9 (September) at (858, 392) on .react-calendar__year-view__months__month >> nth=8
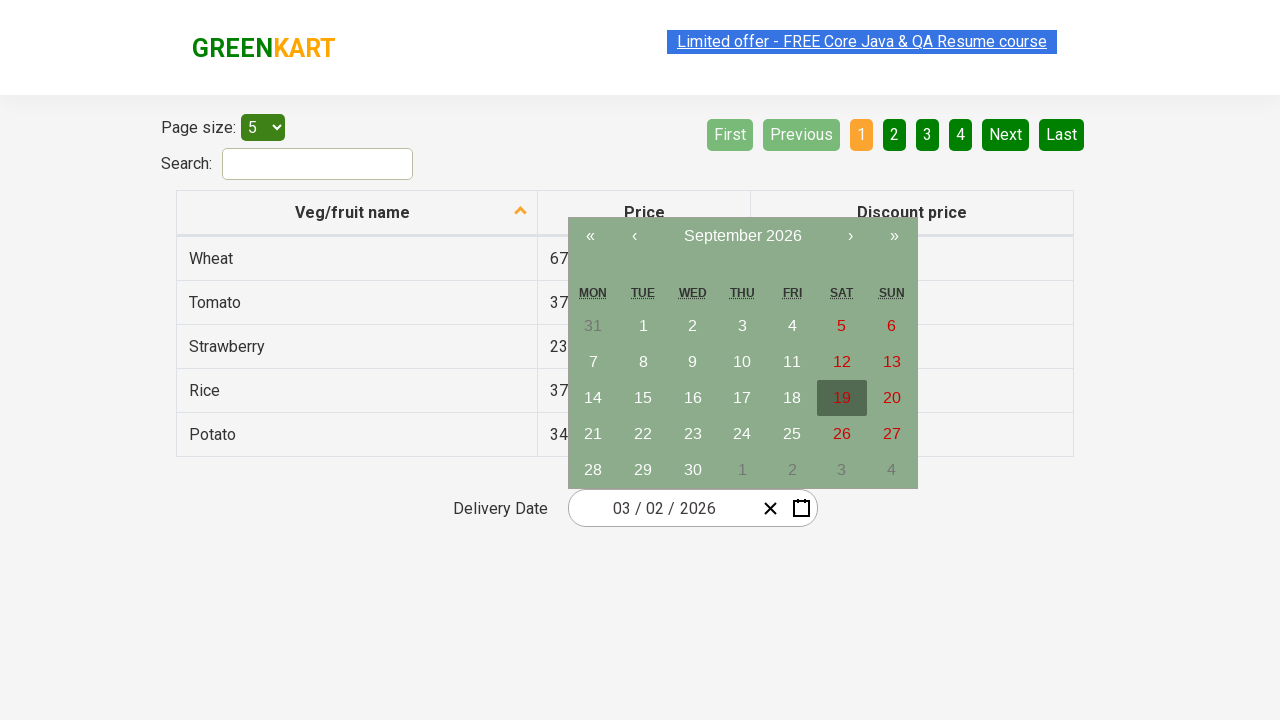

Waited for day view to load
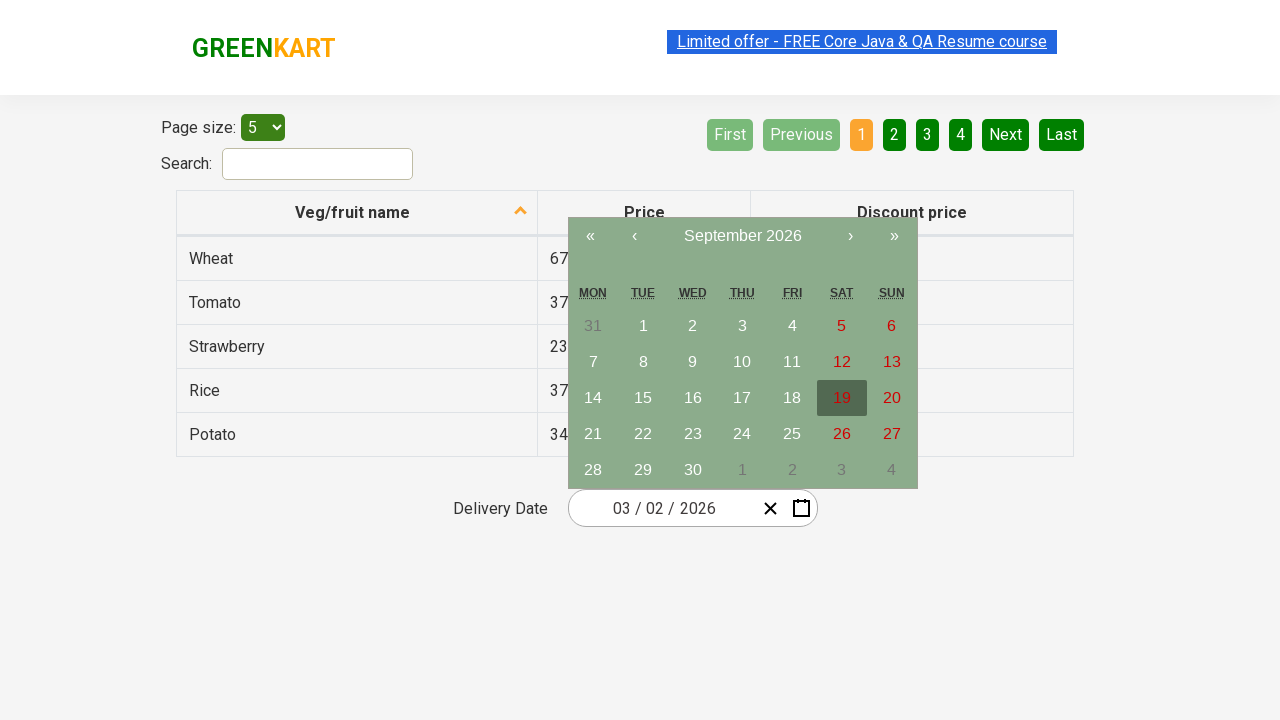

Selected target date 21 at (593, 434) on //abbr[text()='21']
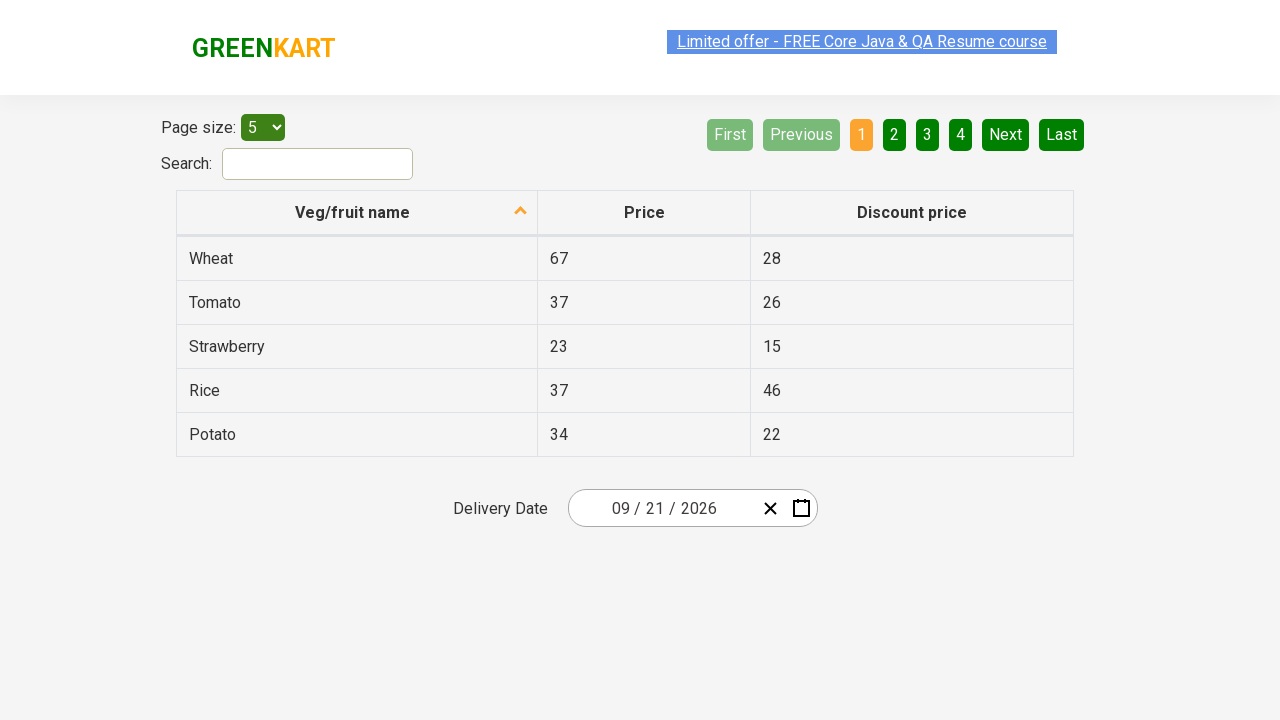

Verified date input 1: expected '9', got '9'
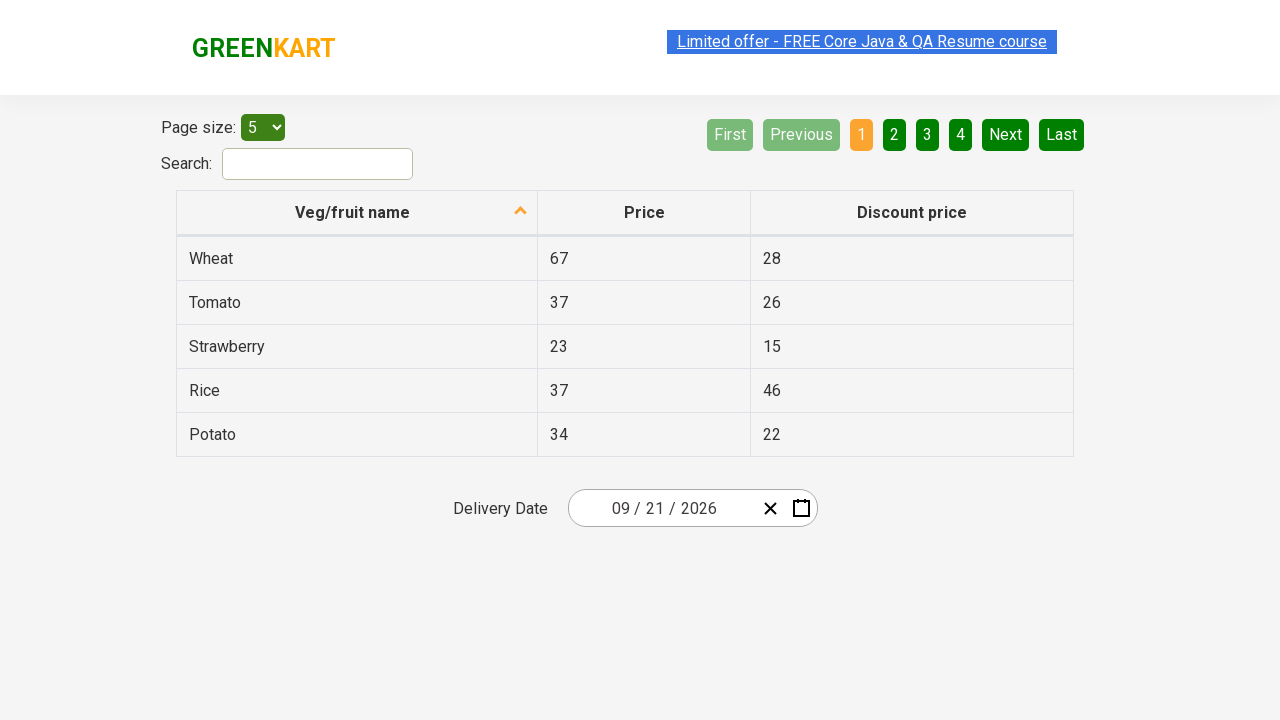

Verified date input 2: expected '21', got '21'
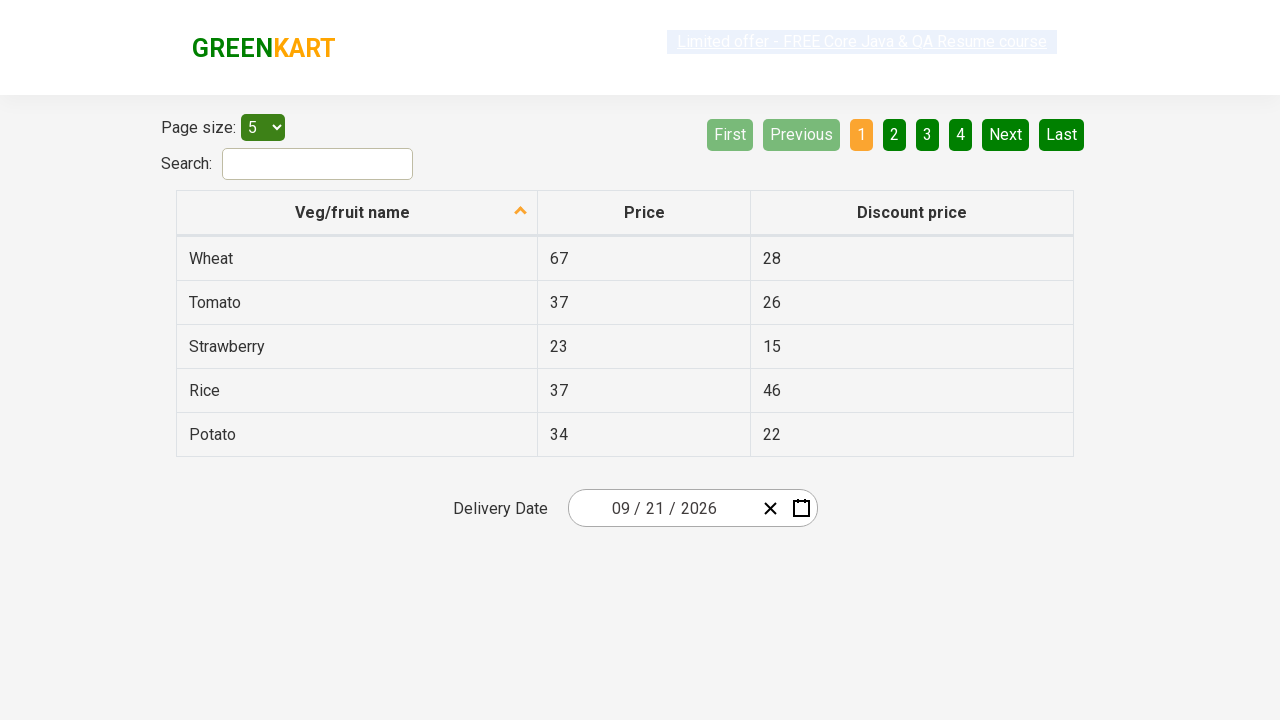

Verified date input 3: expected '2026', got '2026'
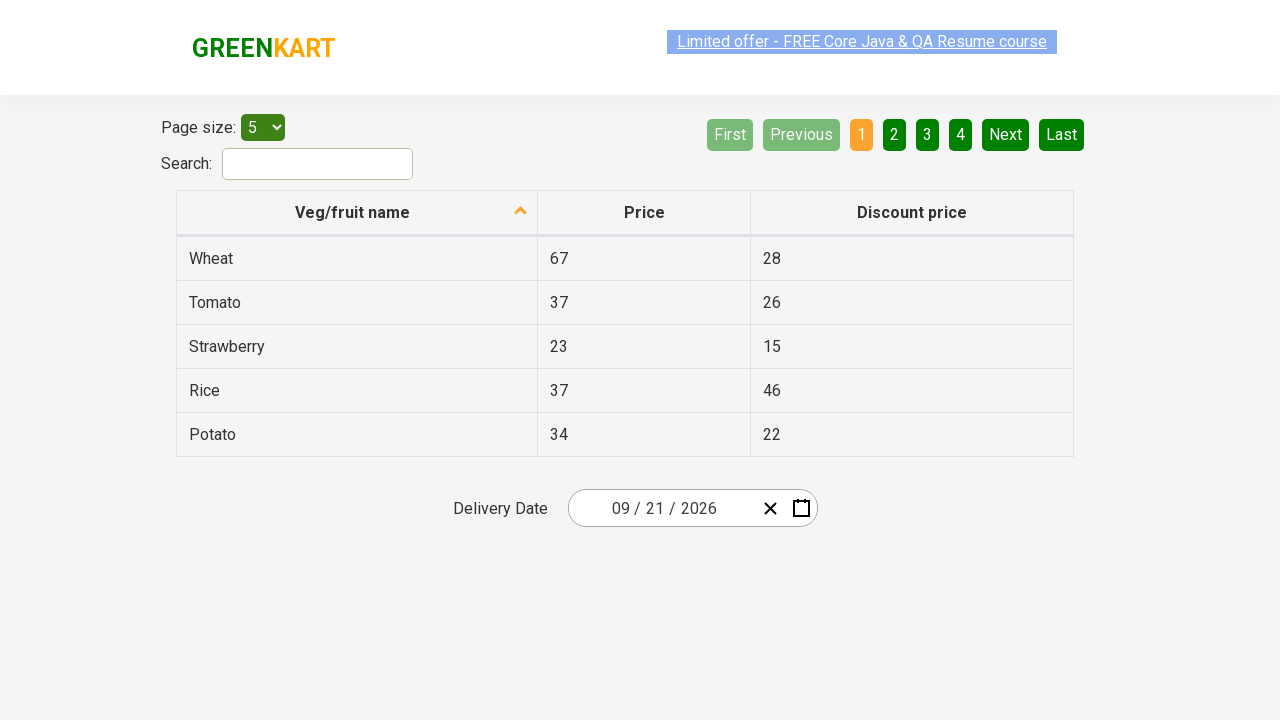

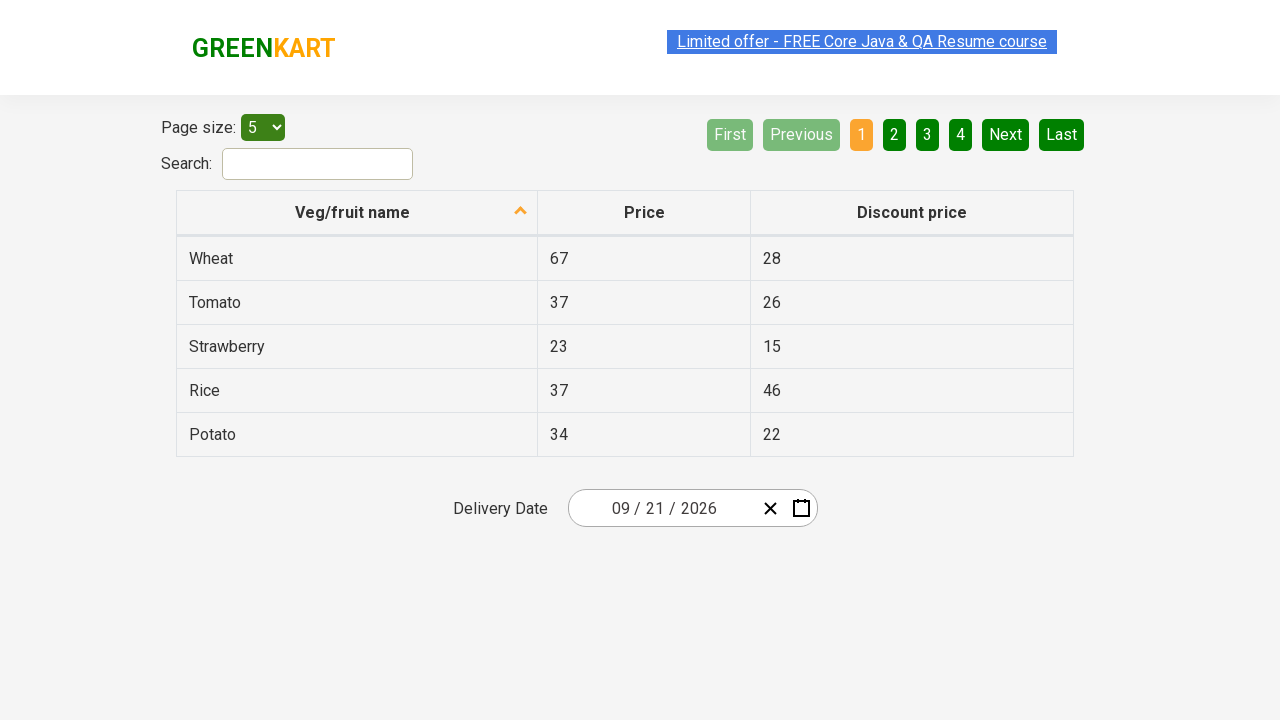